Tests file download functionality by navigating to a W3Schools demo page, switching to an iframe, and clicking on a download link

Starting URL: https://www.w3schools.com/howto/tryit.asp?filename=tryhow_html_download_link

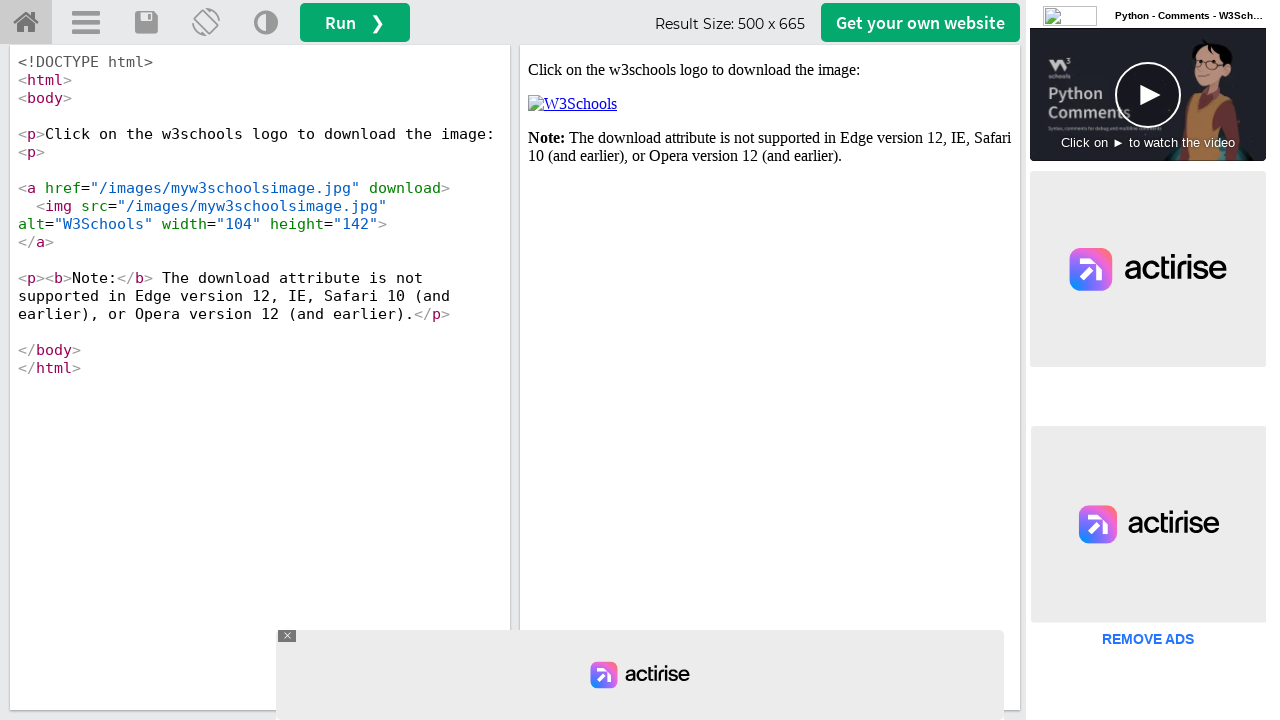

Waited 3 seconds for iframe to load
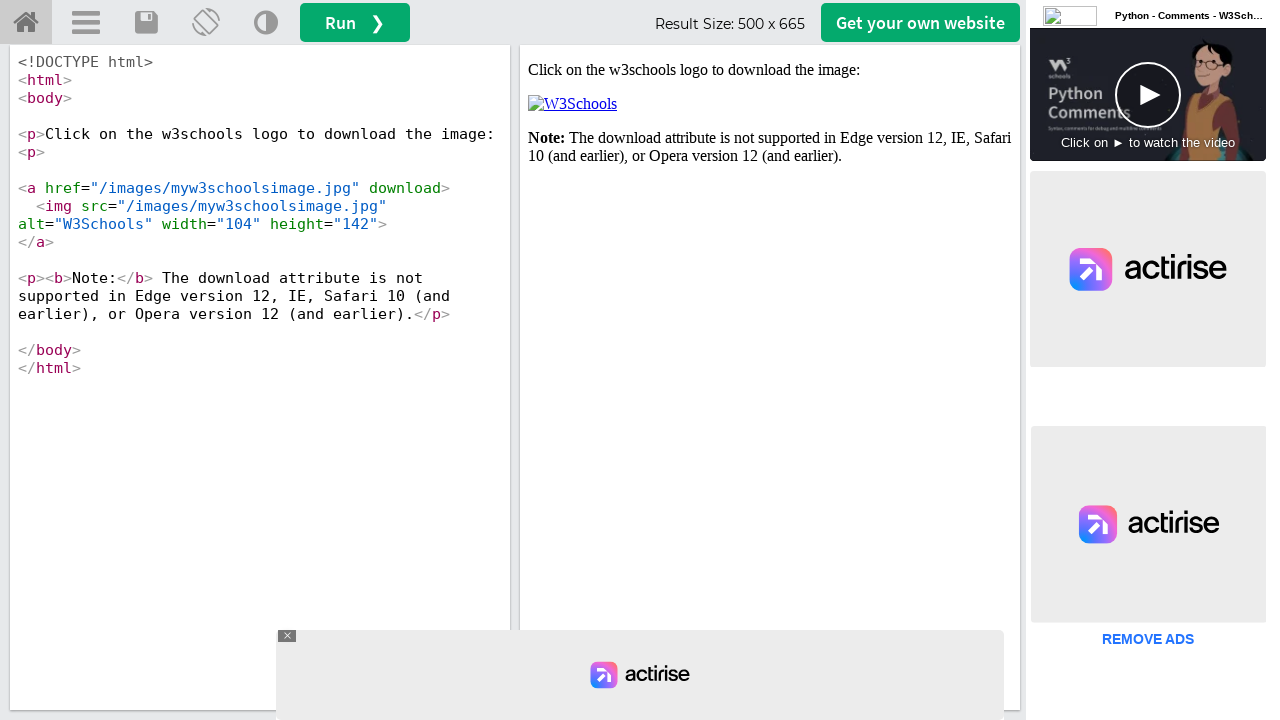

Located the first iframe on the page
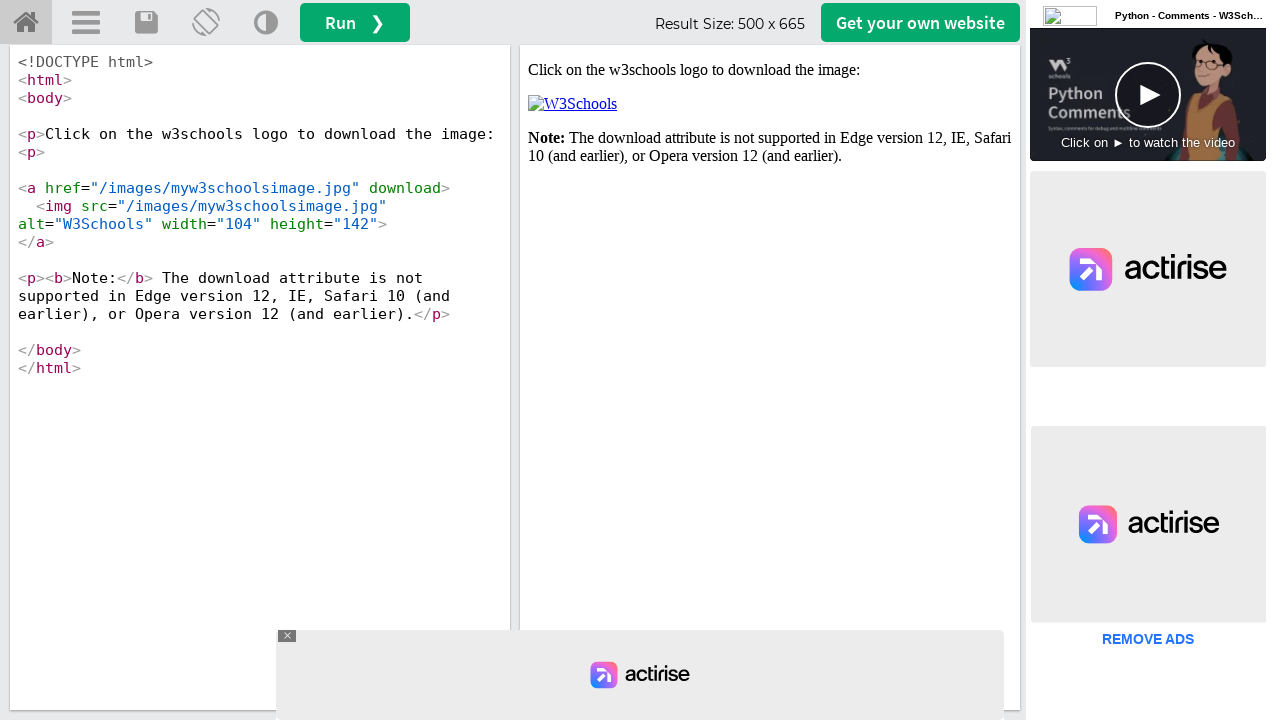

Waited 3 seconds for iframe content to fully load
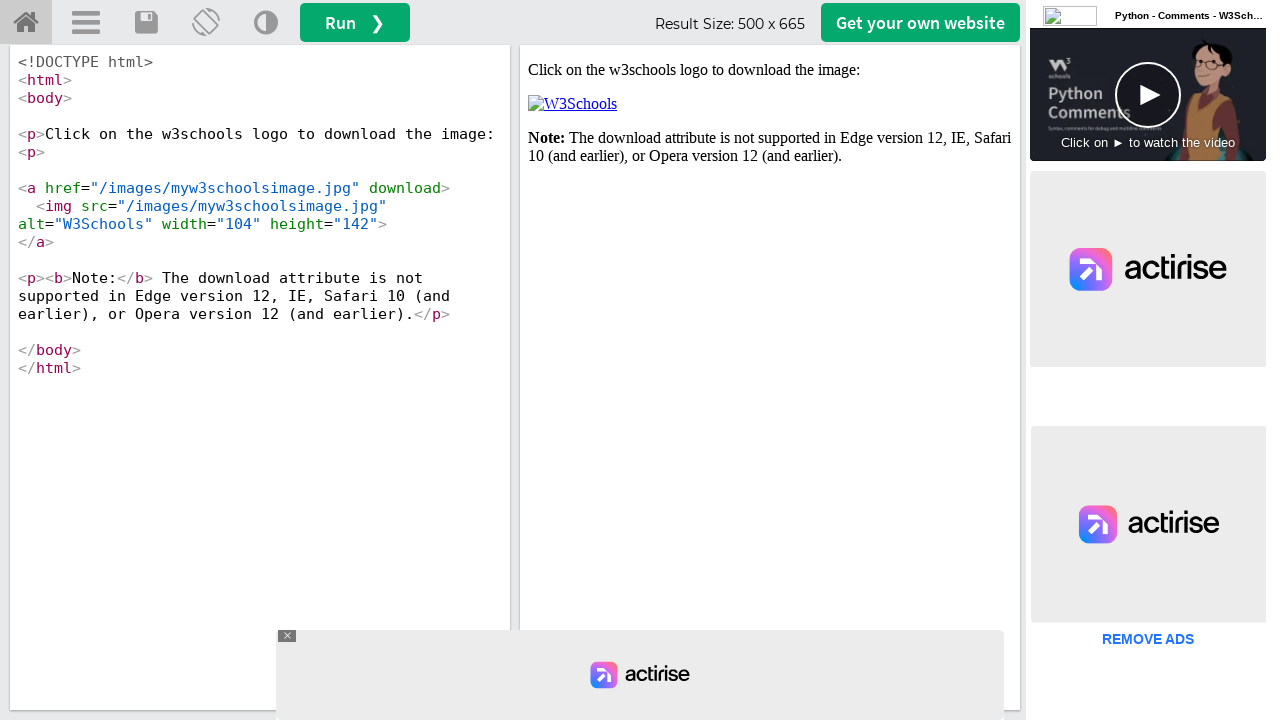

Clicked download image link in iframe at (572, 104) on iframe >> nth=0 >> internal:control=enter-frame >> xpath=/html/body/p[2]/a/img
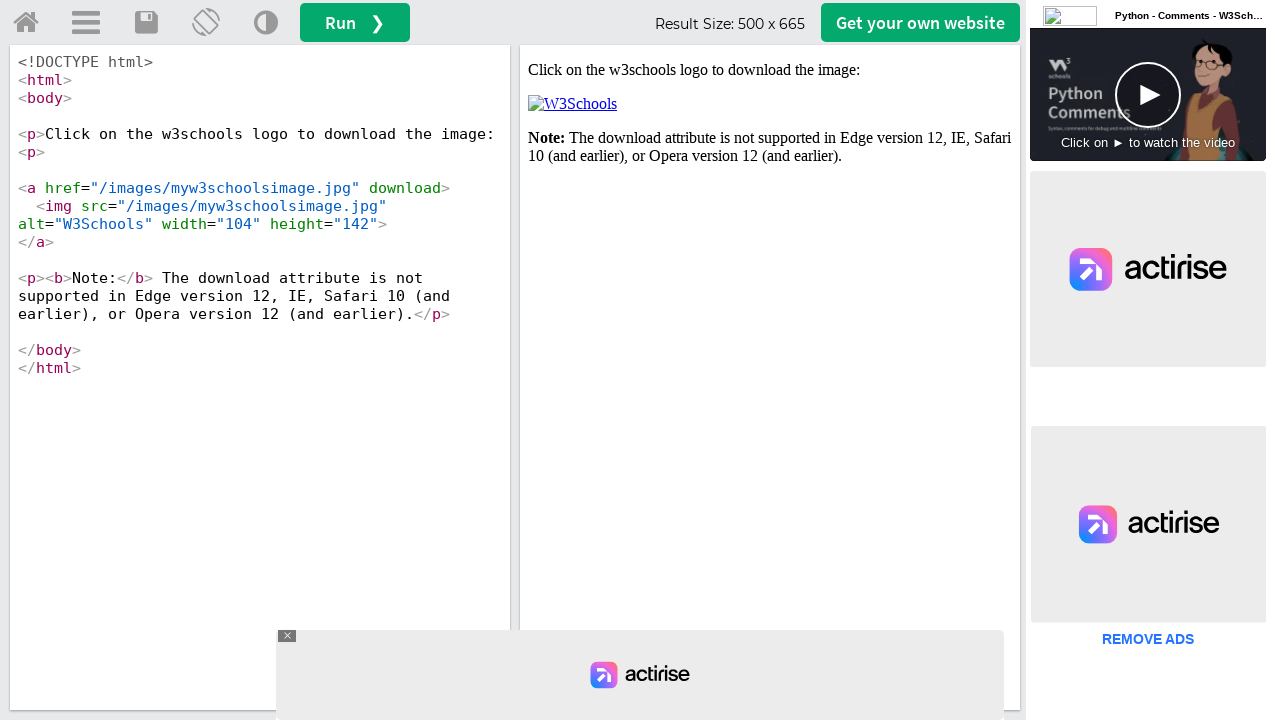

Waited 6 seconds for file download to complete
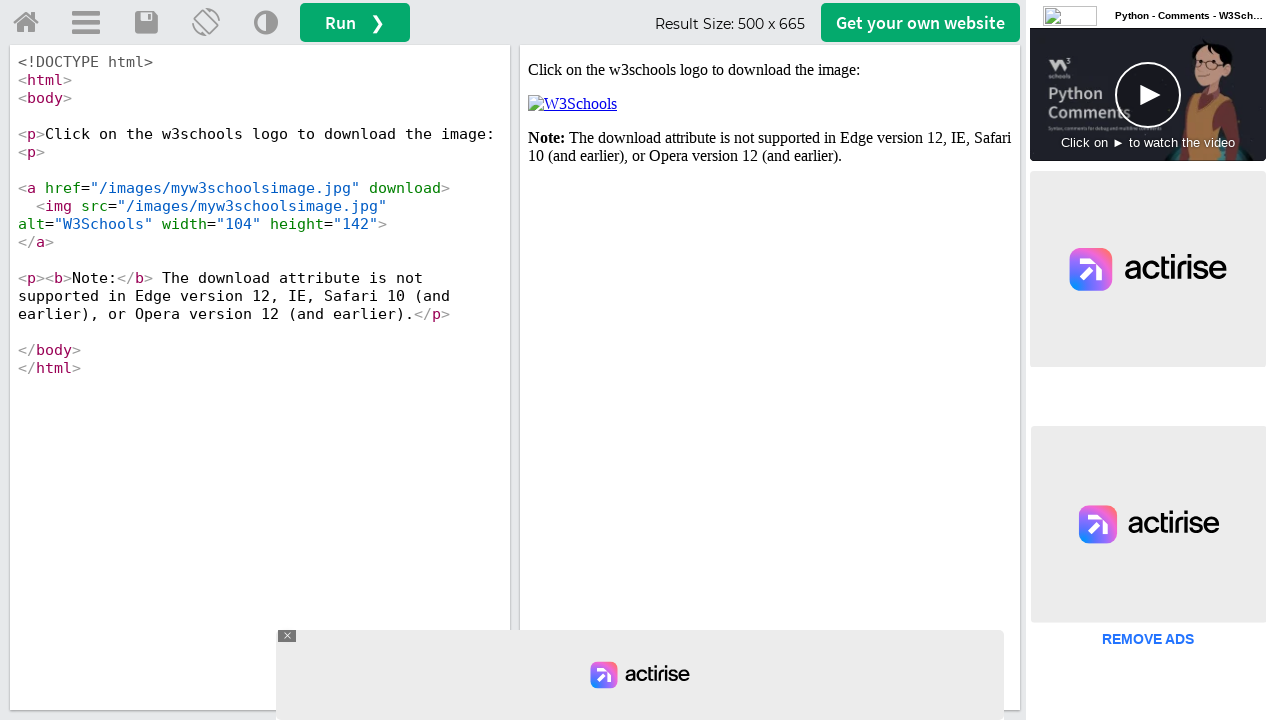

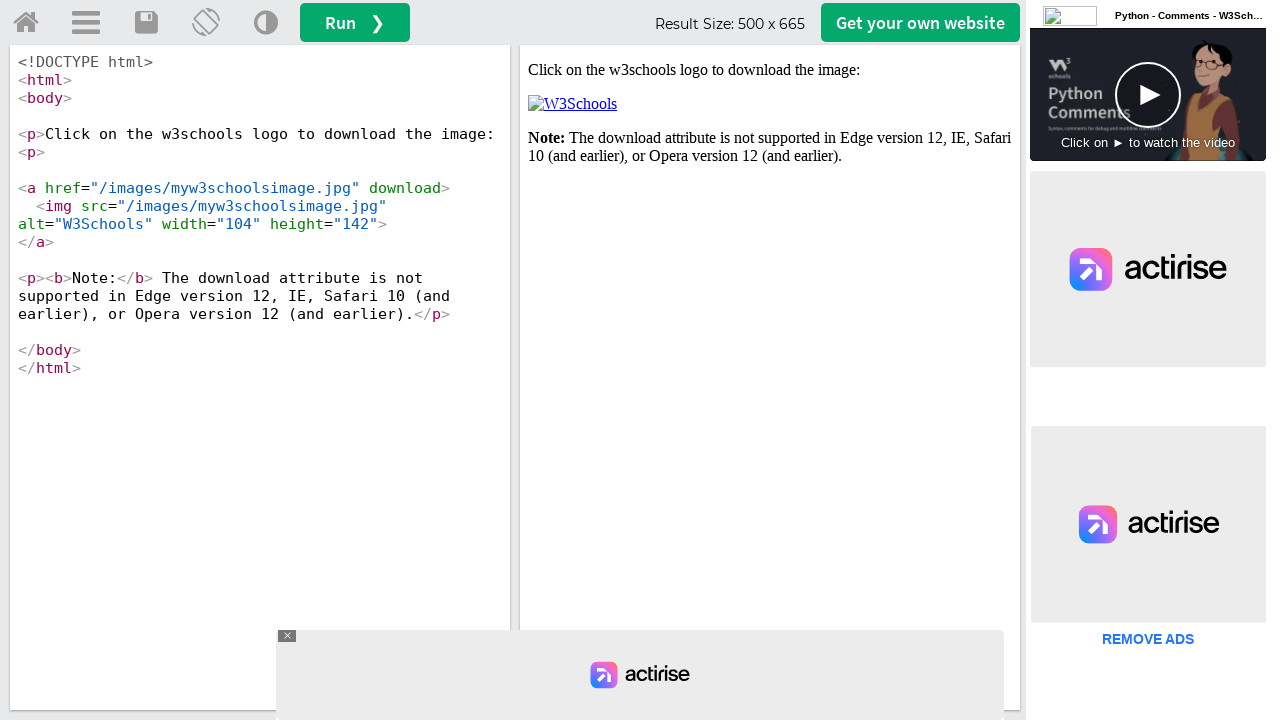